Tests radio button interactions and web table content verification on a practice automation website

Starting URL: https://rahulshettyacademy.com/AutomationPractice/

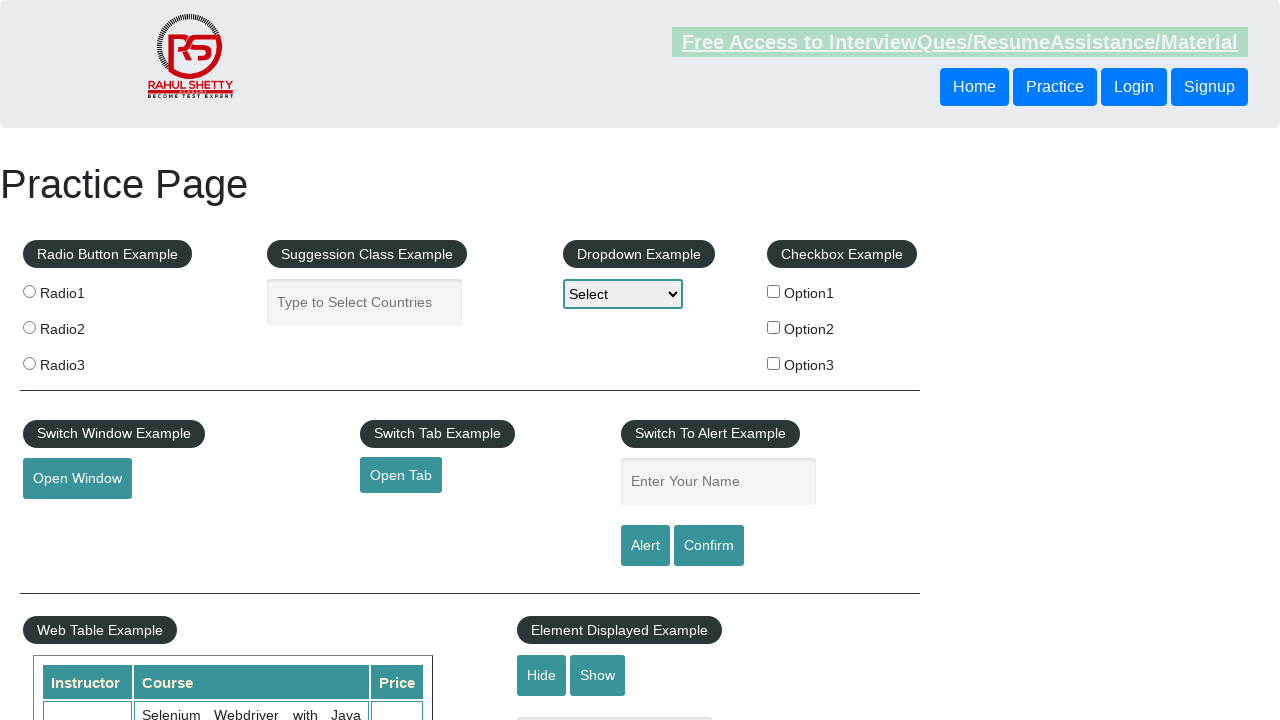

Radio button radio1 is visible
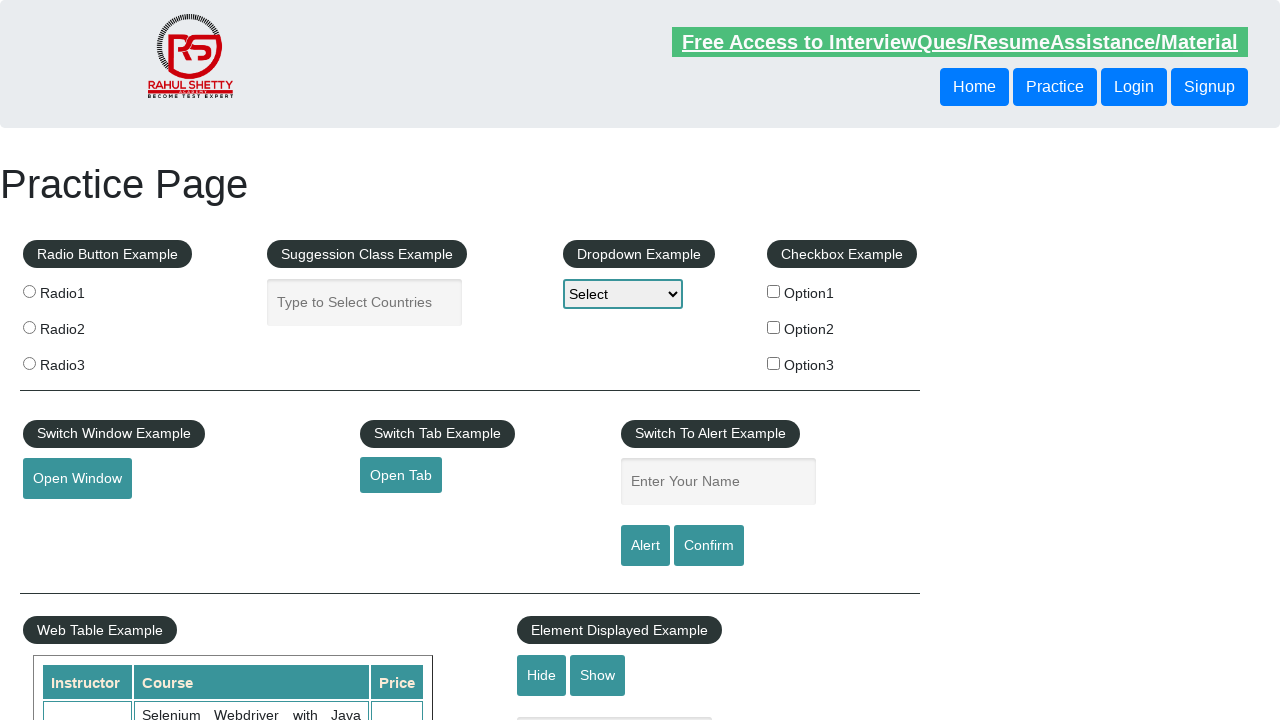

Clicked radio button radio1 at (29, 291) on input[value='radio1']
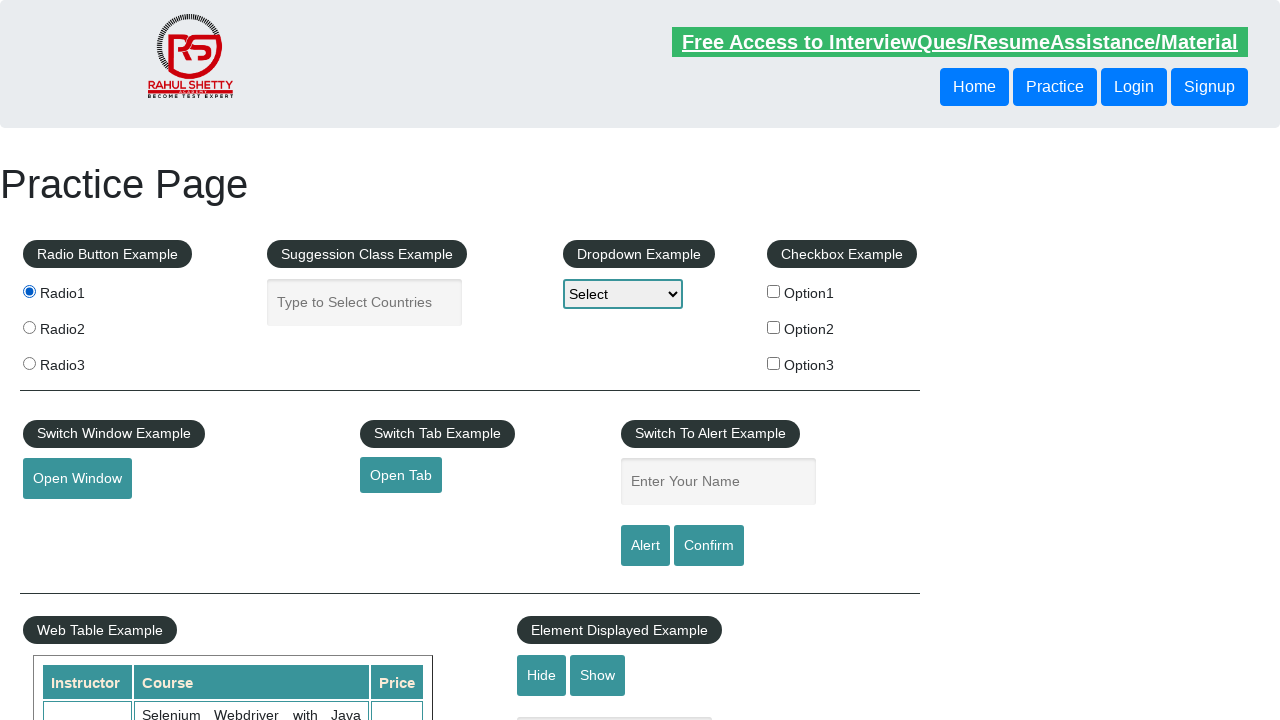

Clicked radio button radio2 at (29, 327) on input[value='radio2']
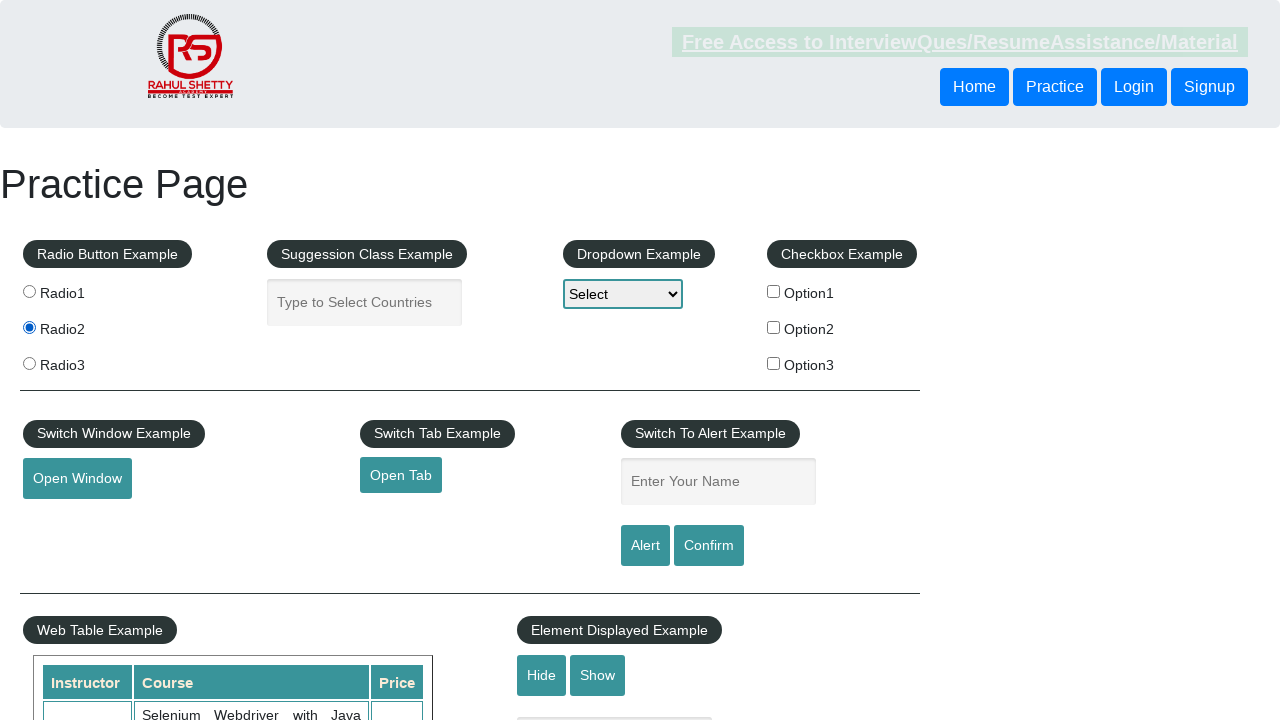

Clicked radio button radio3 at (29, 363) on input[value='radio3']
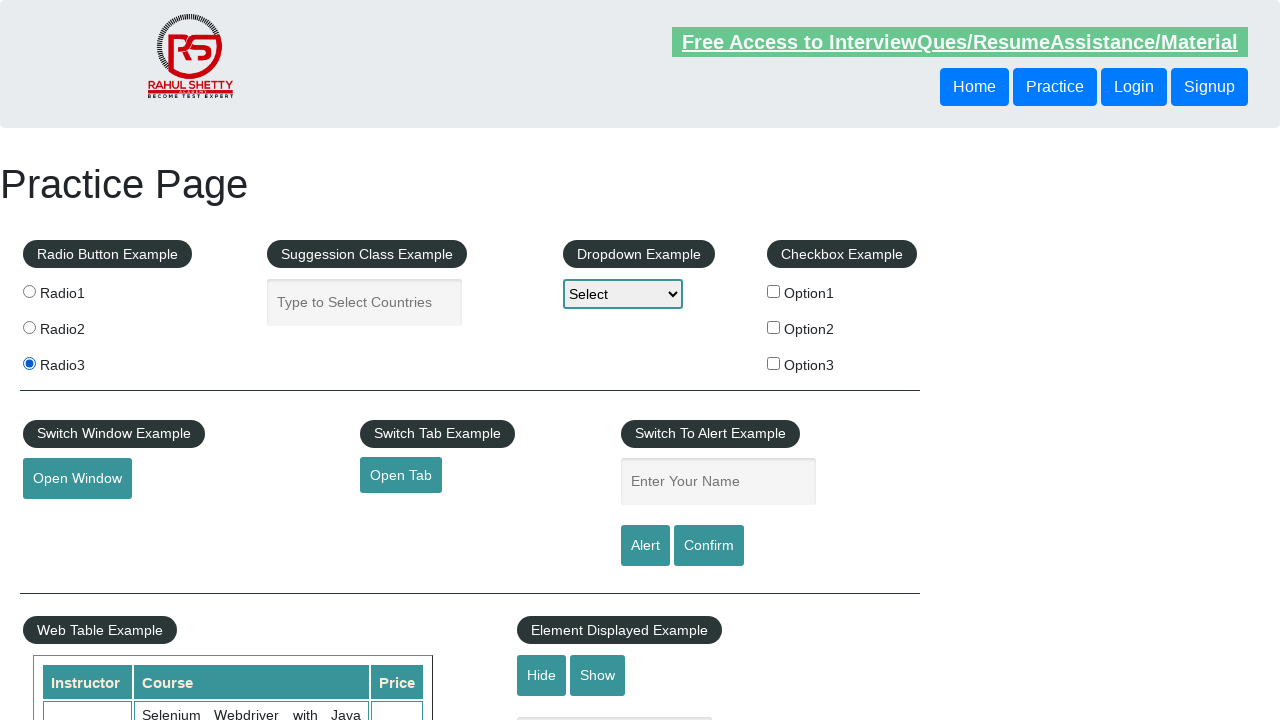

Scrolled to Web Table Example
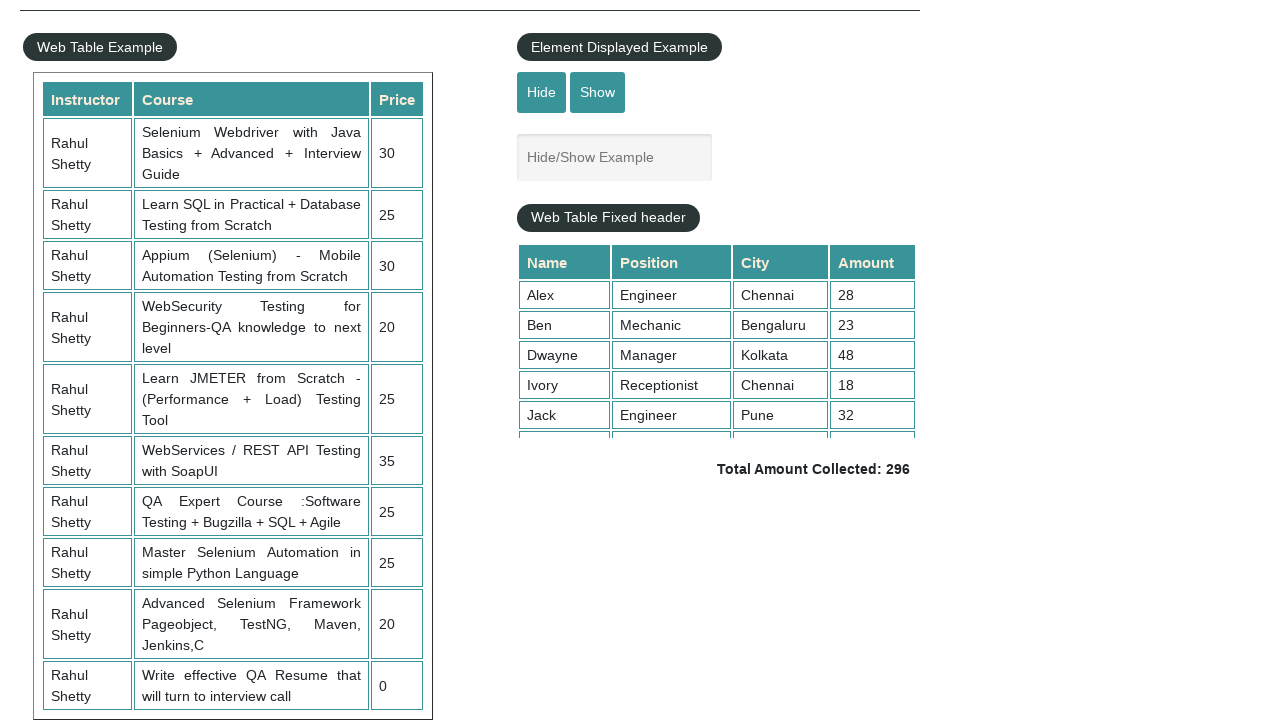

Web table is visible
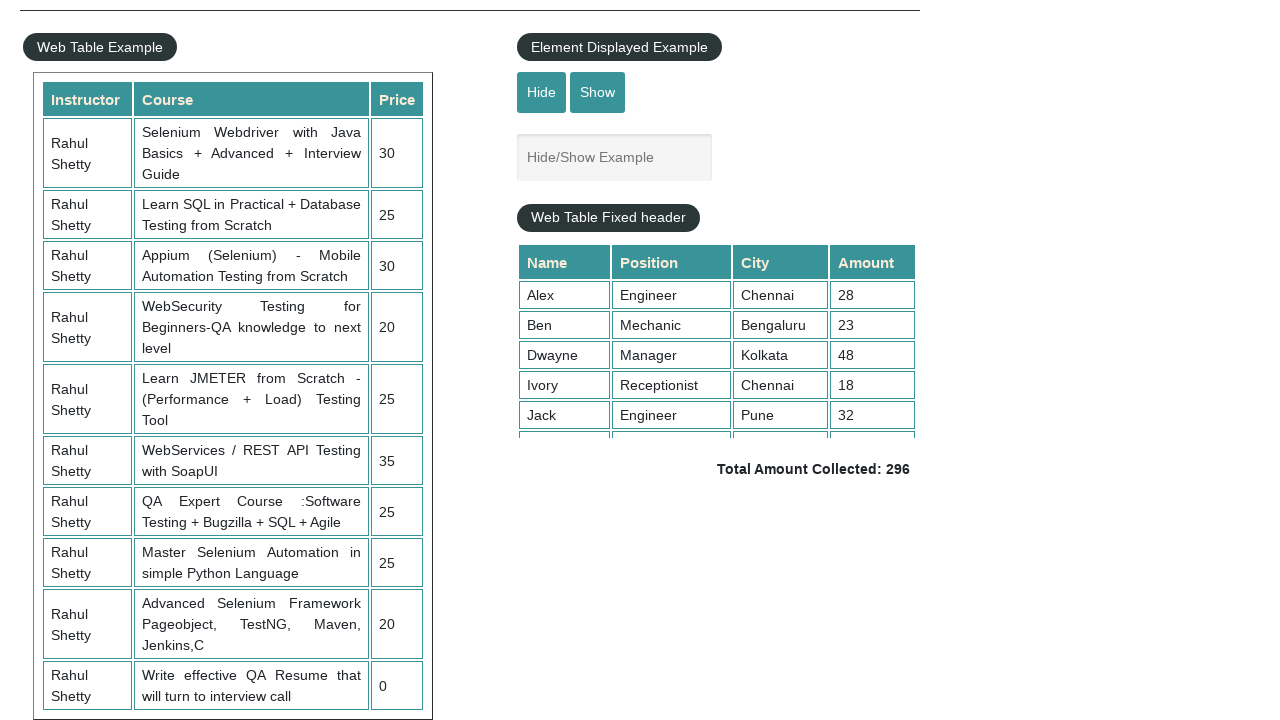

Verified web table contains rows
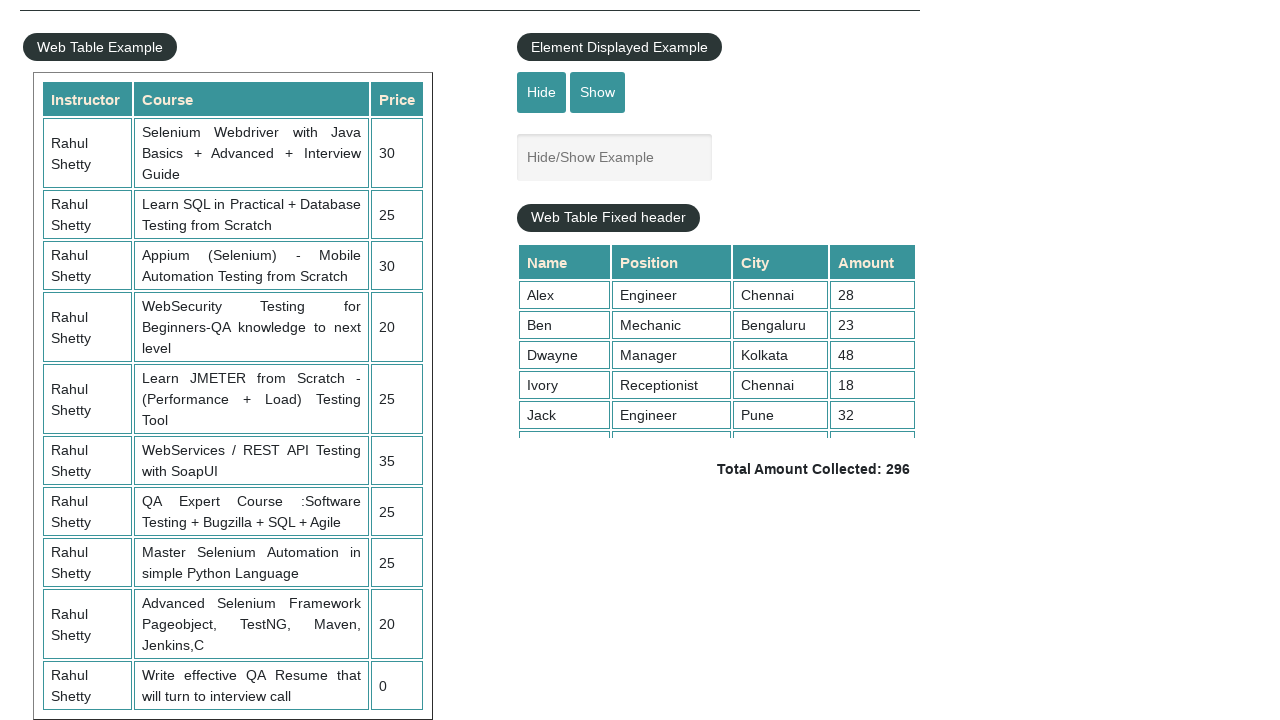

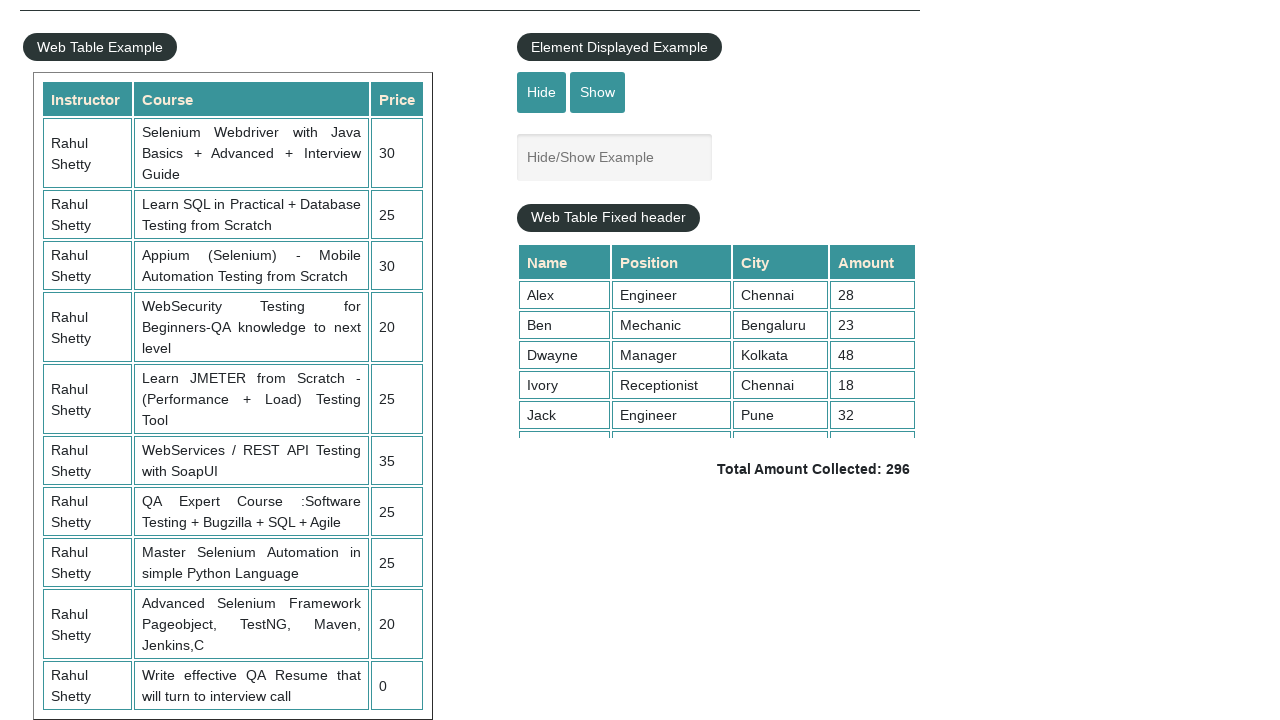